Tests dismissing a JavaScript confirm dialog by clicking Cancel and verifying the result

Starting URL: https://the-internet.herokuapp.com/javascript_alerts

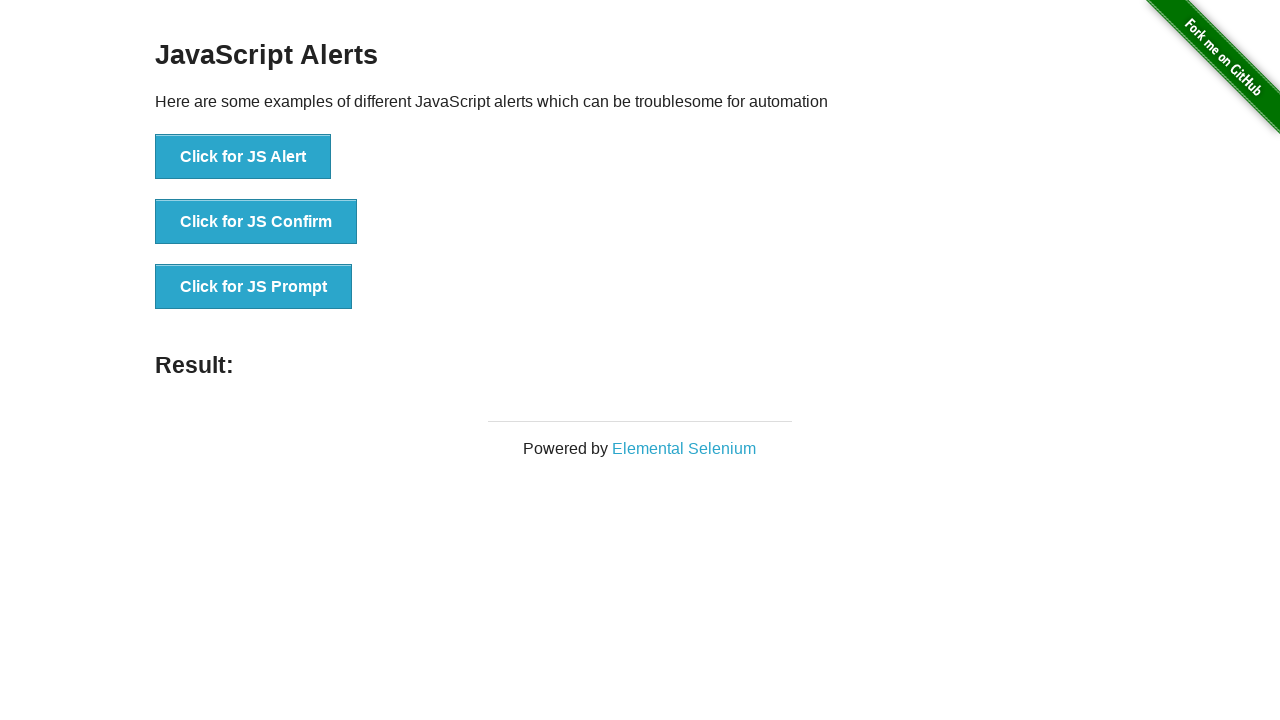

Clicked button to trigger JS Confirm dialog at (256, 222) on xpath=//button[text()='Click for JS Confirm']
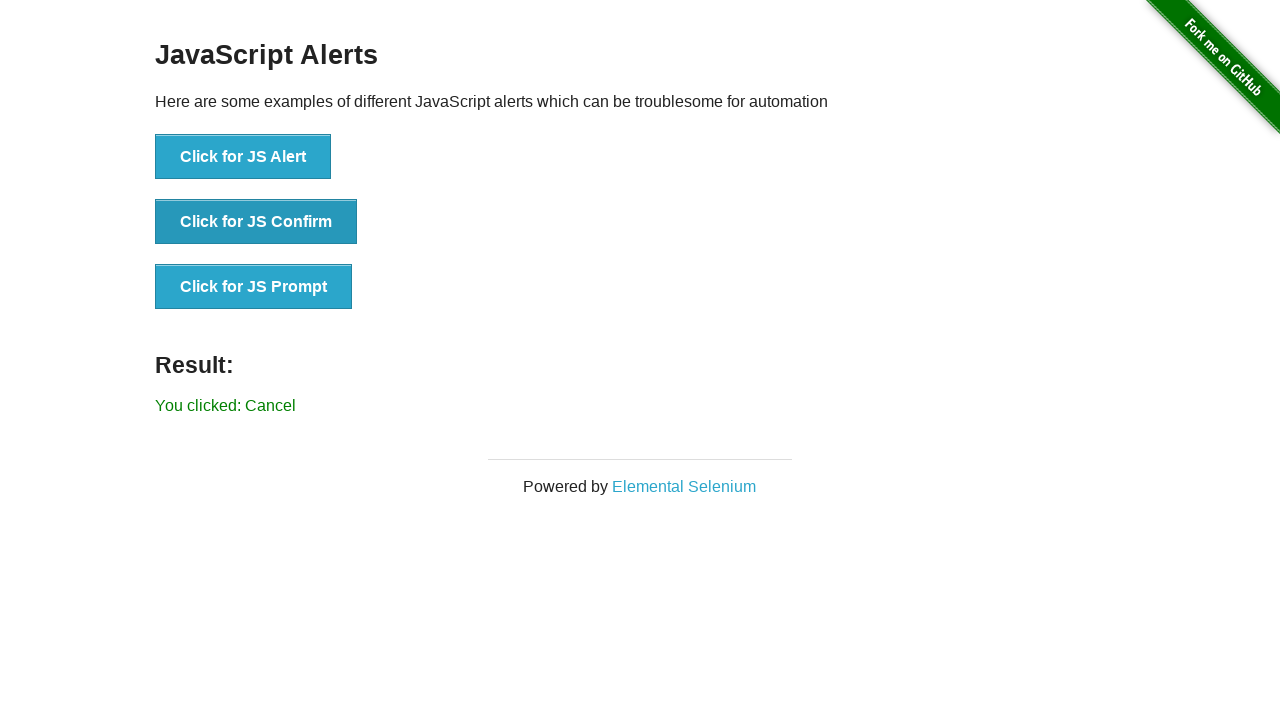

Set up dialog handler to dismiss confirm dialog
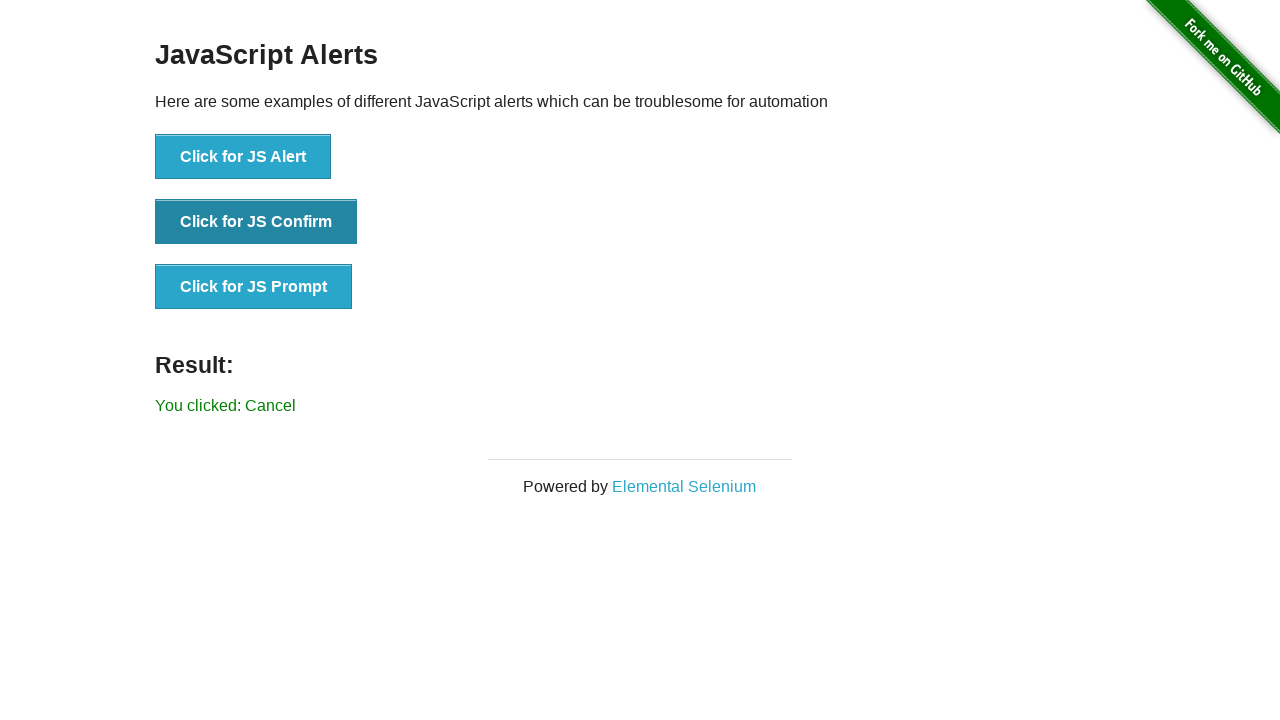

Retrieved result message text
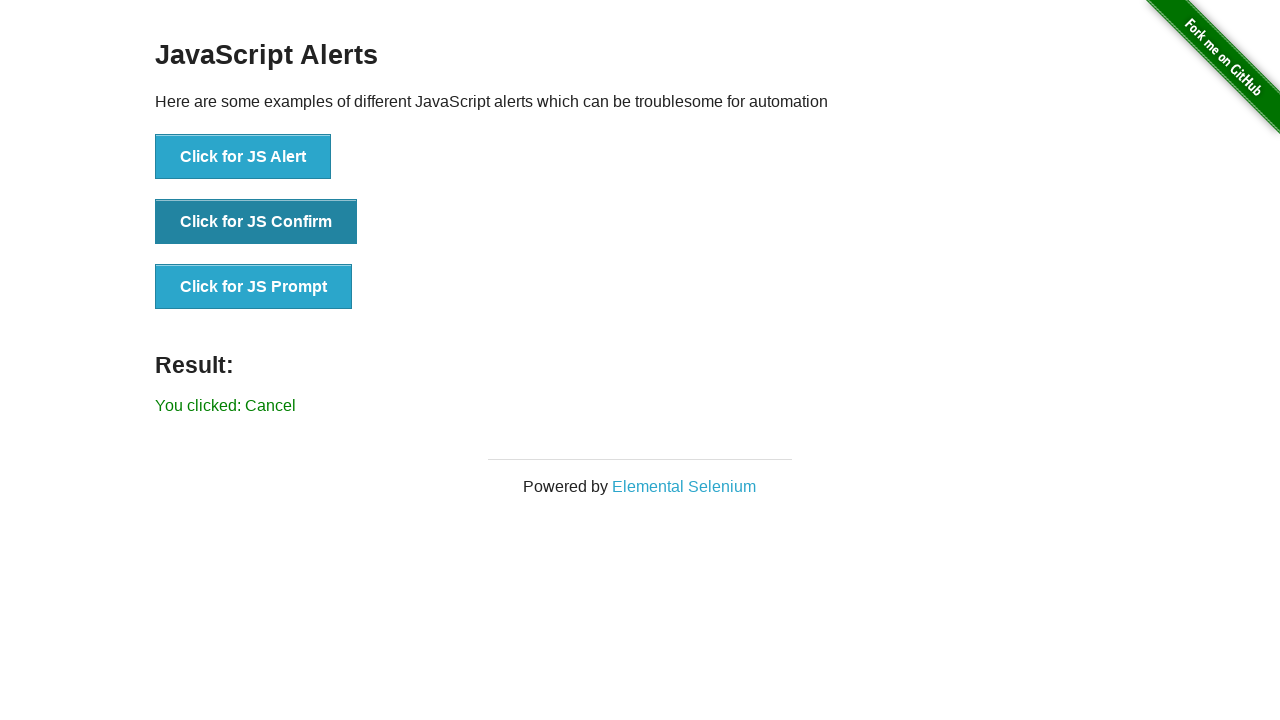

Verified result message shows 'You clicked: Cancel'
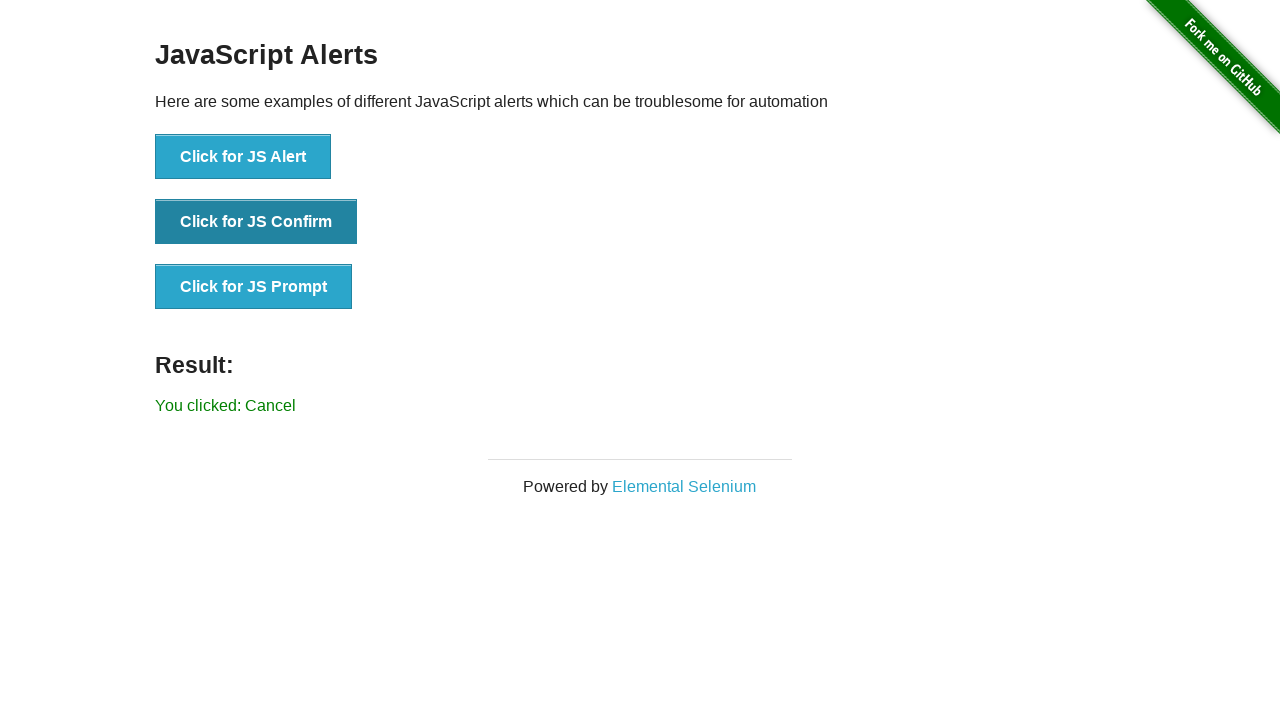

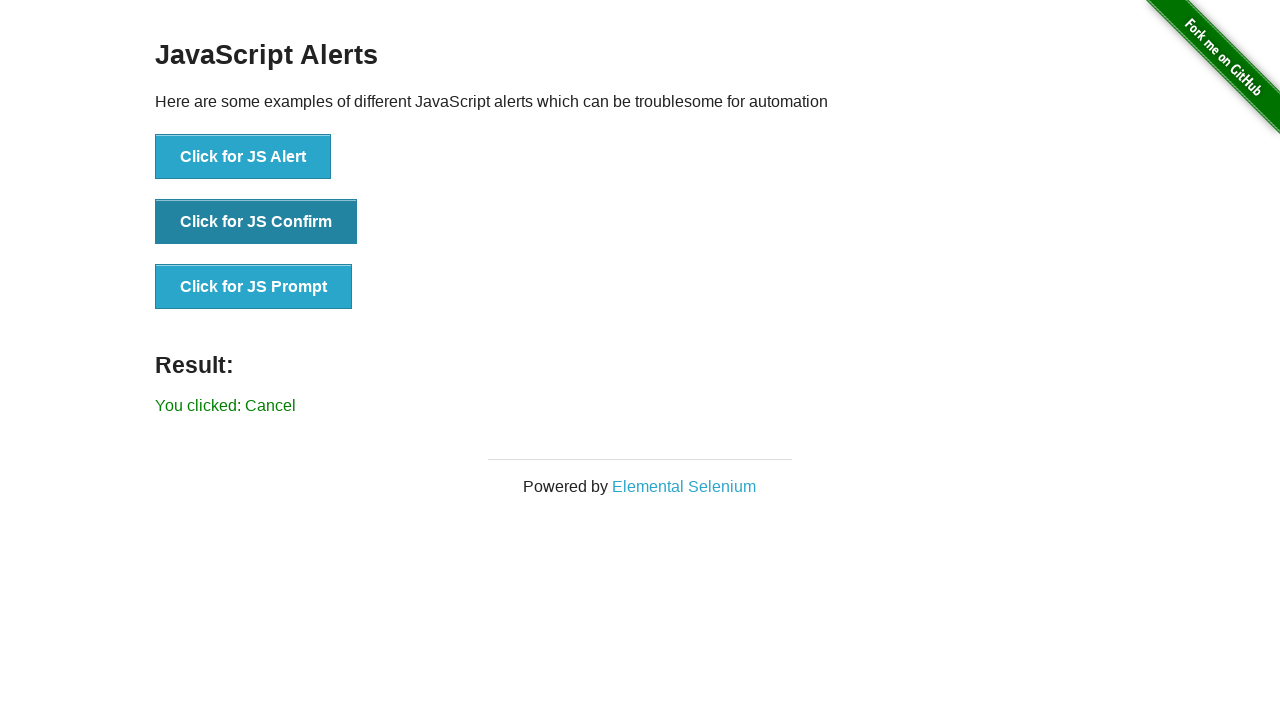